Tests handling of a JavaScript prompt alert by clicking a button that triggers the prompt and accepting it with input text

Starting URL: https://the-internet.herokuapp.com/javascript_alerts

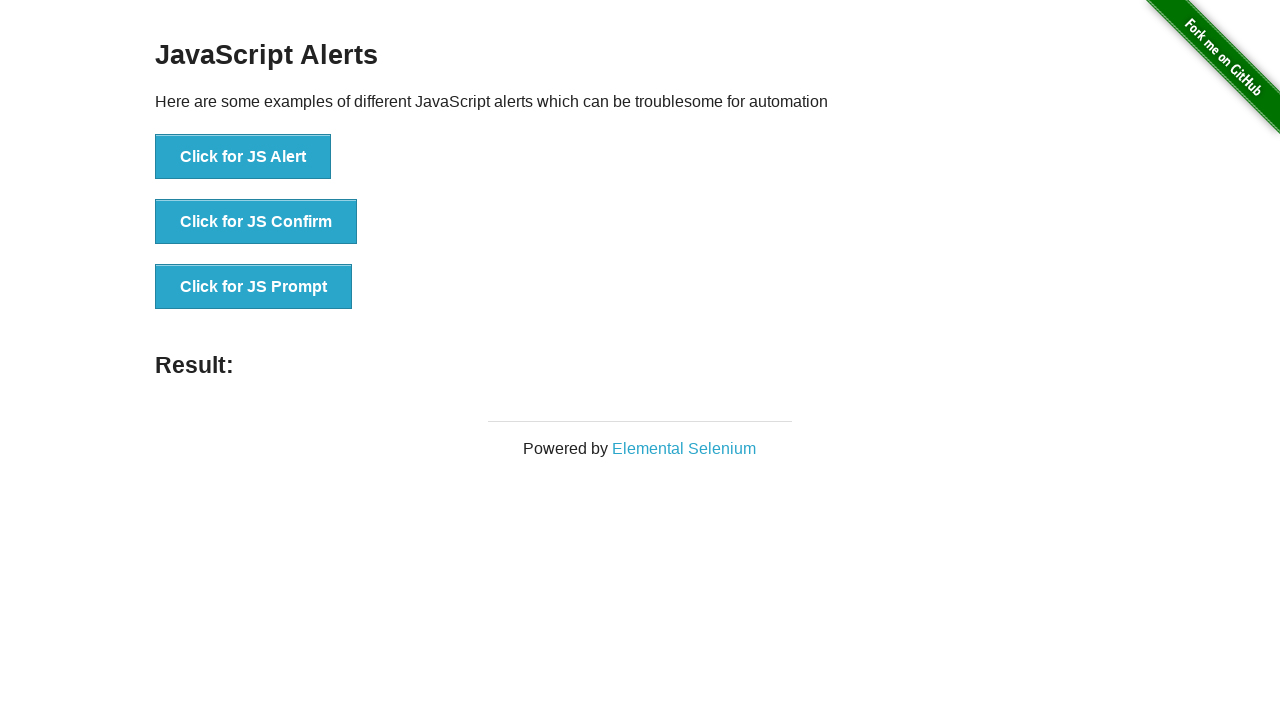

Set up dialog handler to accept prompt with 'HelloWorld' text
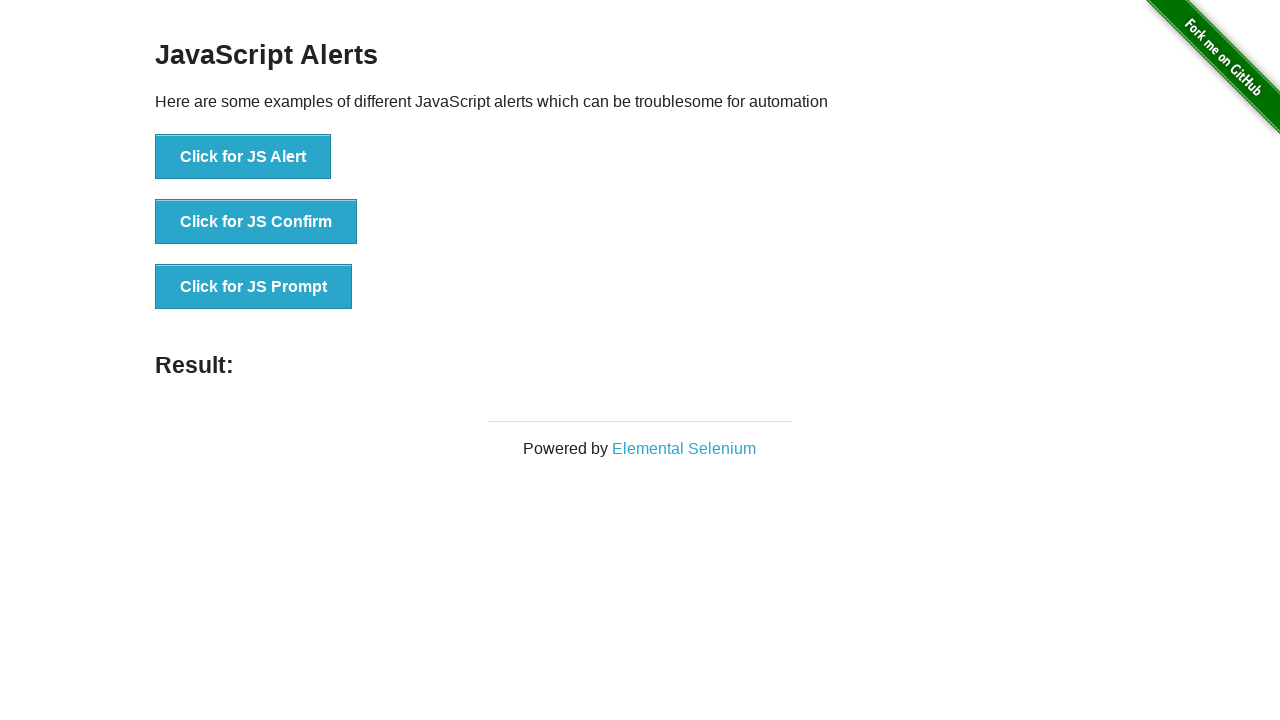

Clicked button to trigger JavaScript prompt alert at (254, 287) on xpath=//button[@onclick='jsPrompt()']
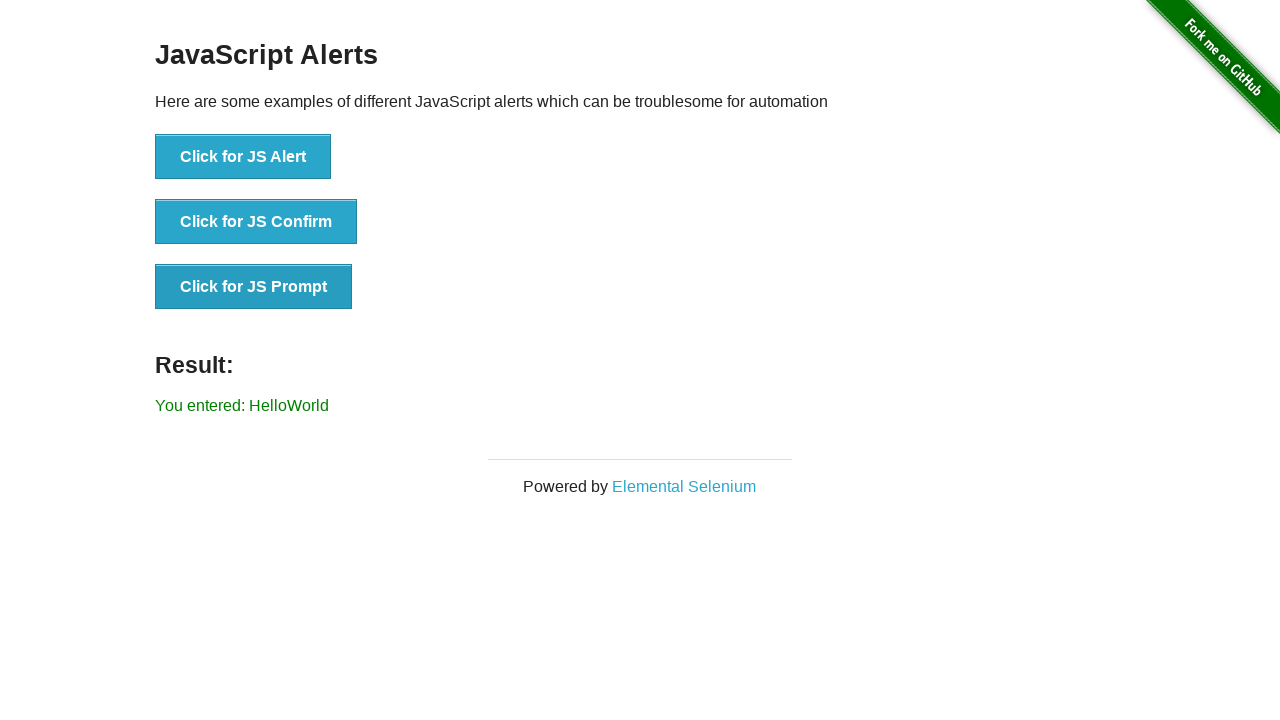

Waited for result element to appear after prompt was accepted
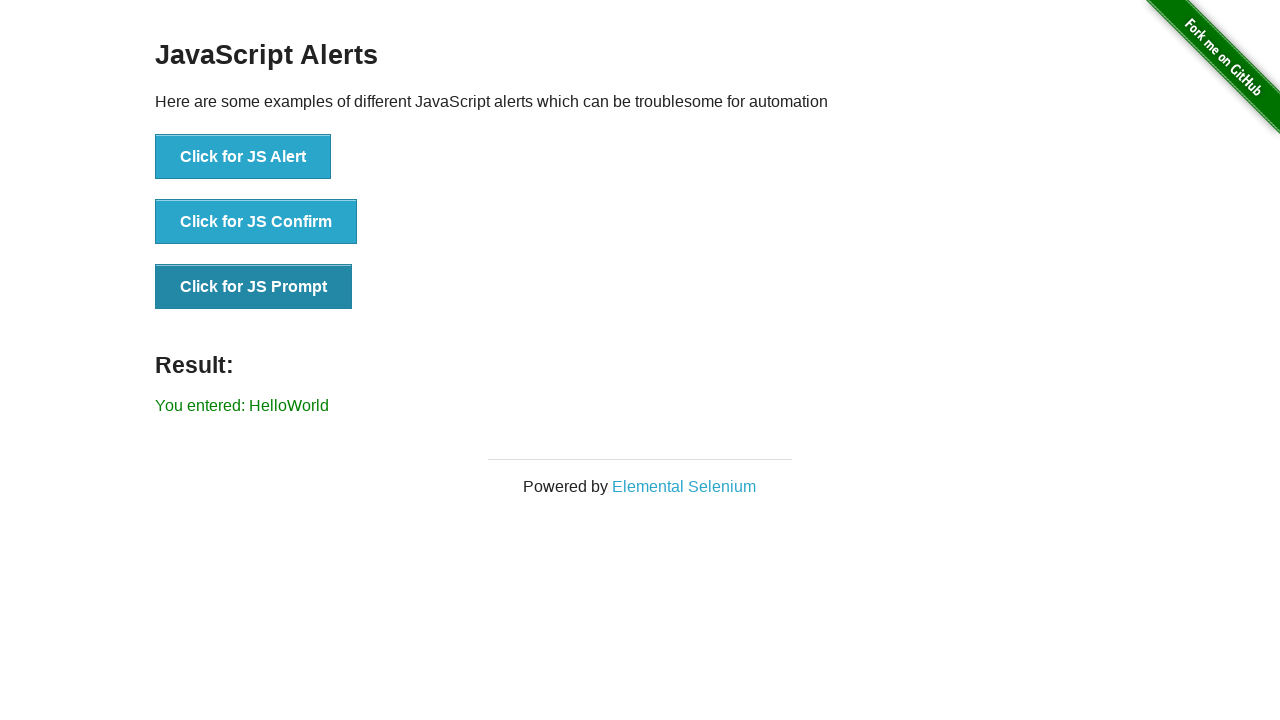

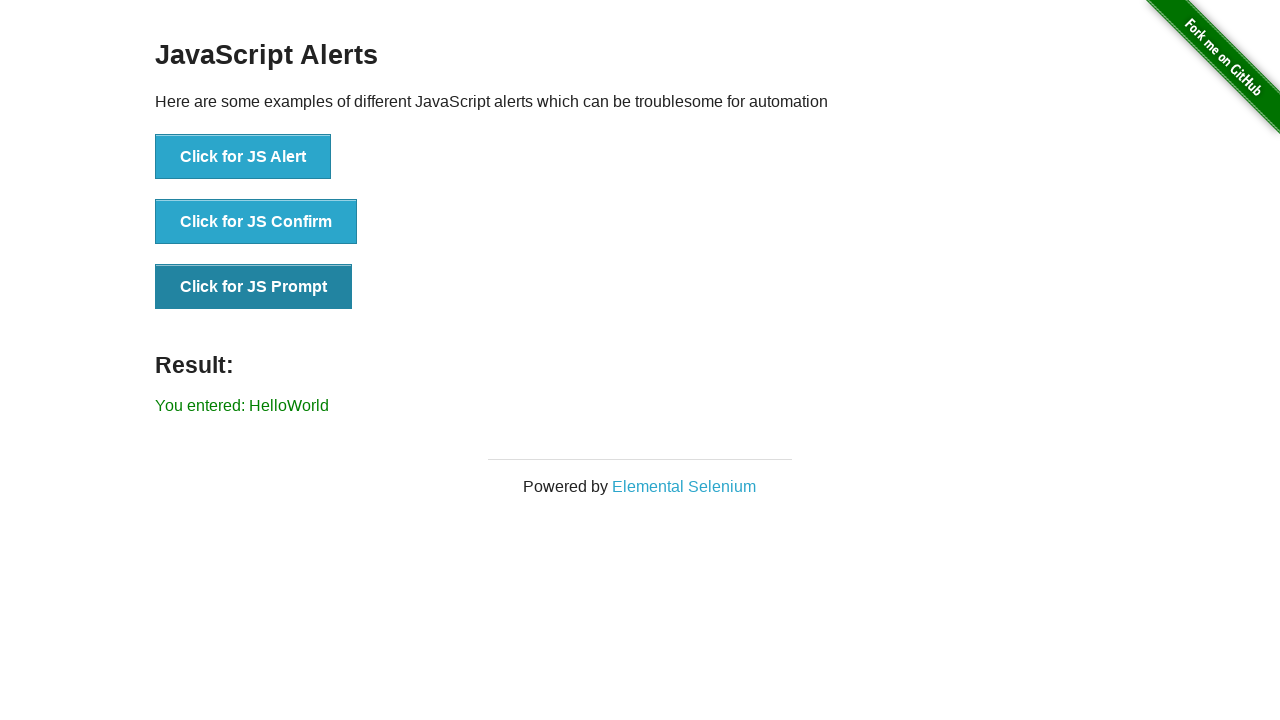